Tests that entered text is trimmed when editing a todo item

Starting URL: https://demo.playwright.dev/todomvc

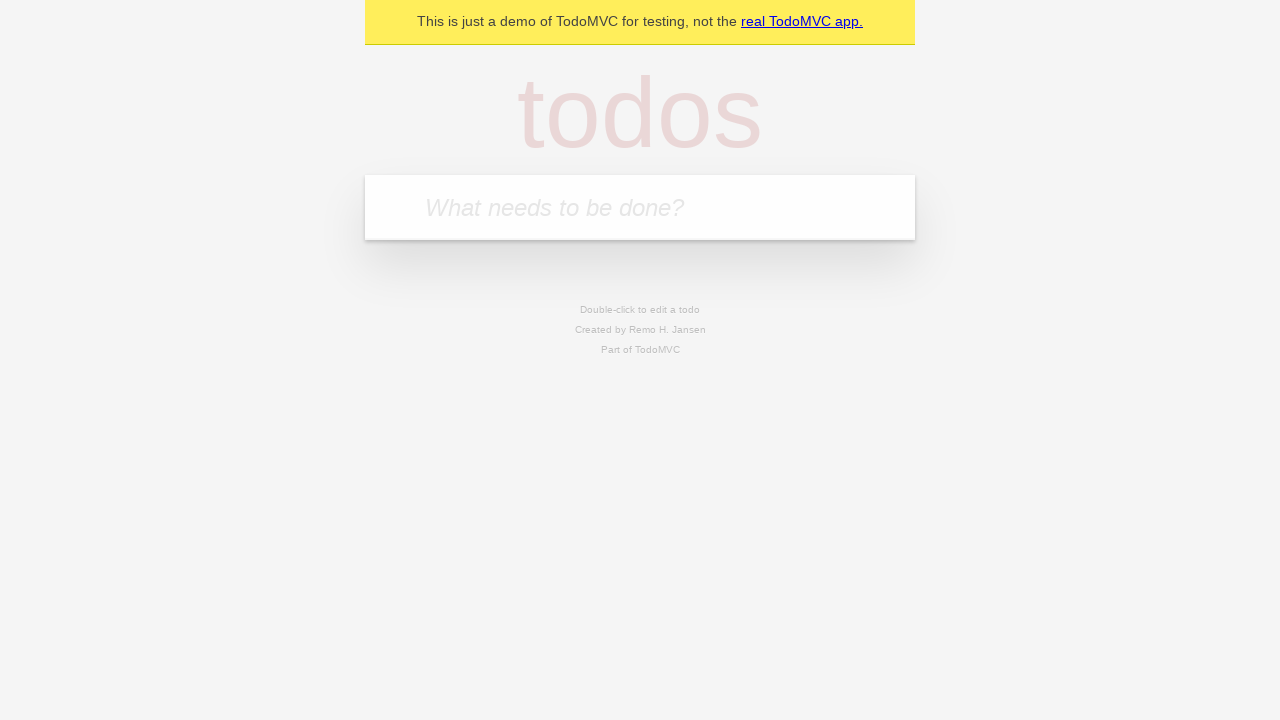

Filled new todo field with 'buy some cheese' on internal:attr=[placeholder="What needs to be done?"i]
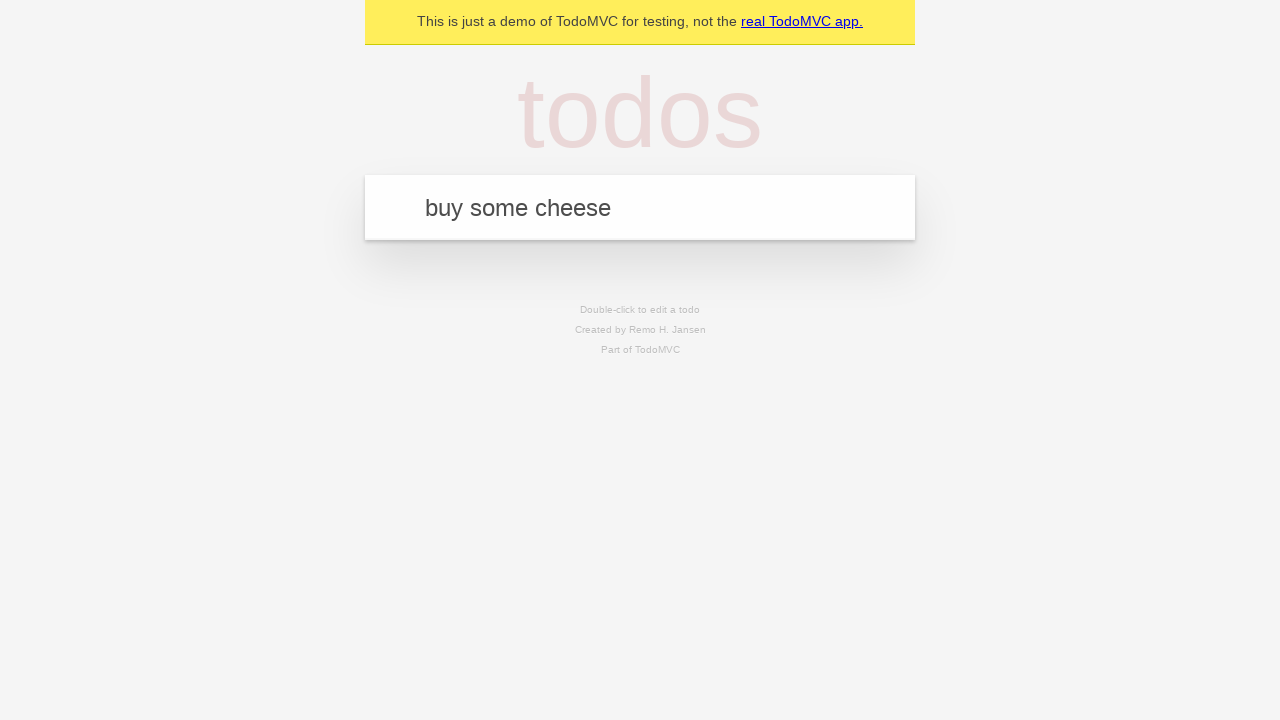

Pressed Enter to create todo item 'buy some cheese' on internal:attr=[placeholder="What needs to be done?"i]
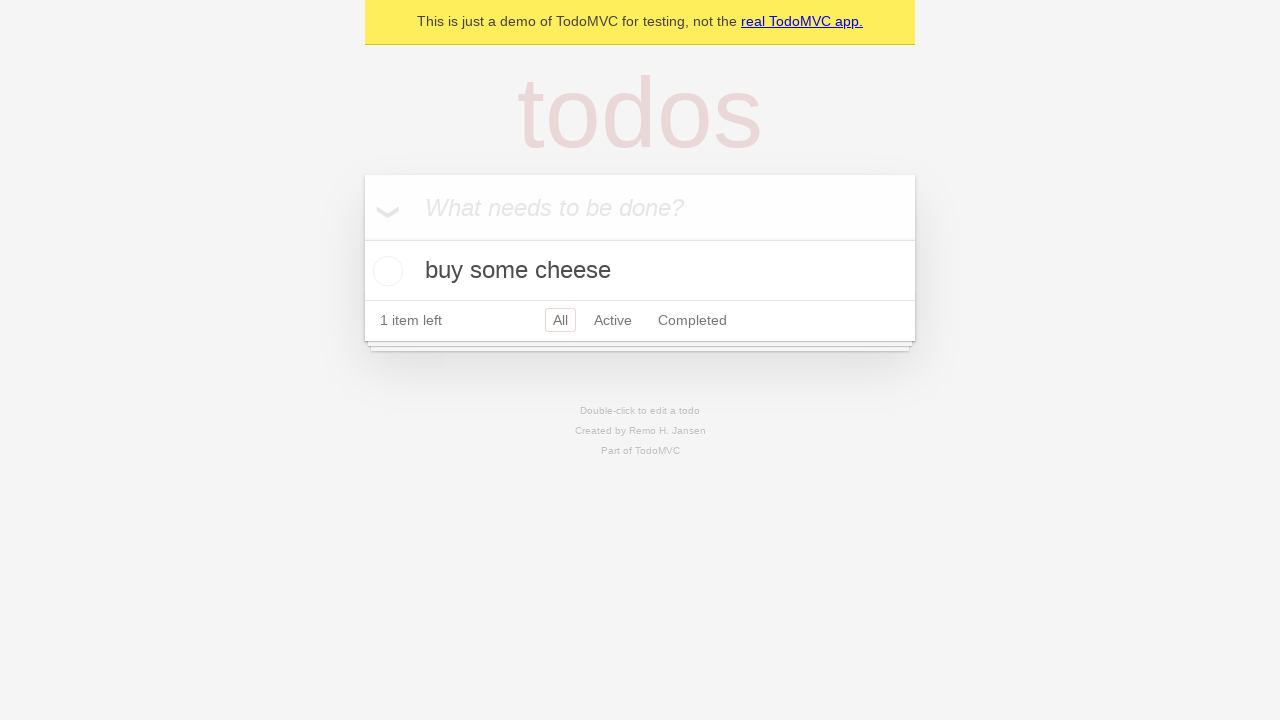

Filled new todo field with 'feed the cat' on internal:attr=[placeholder="What needs to be done?"i]
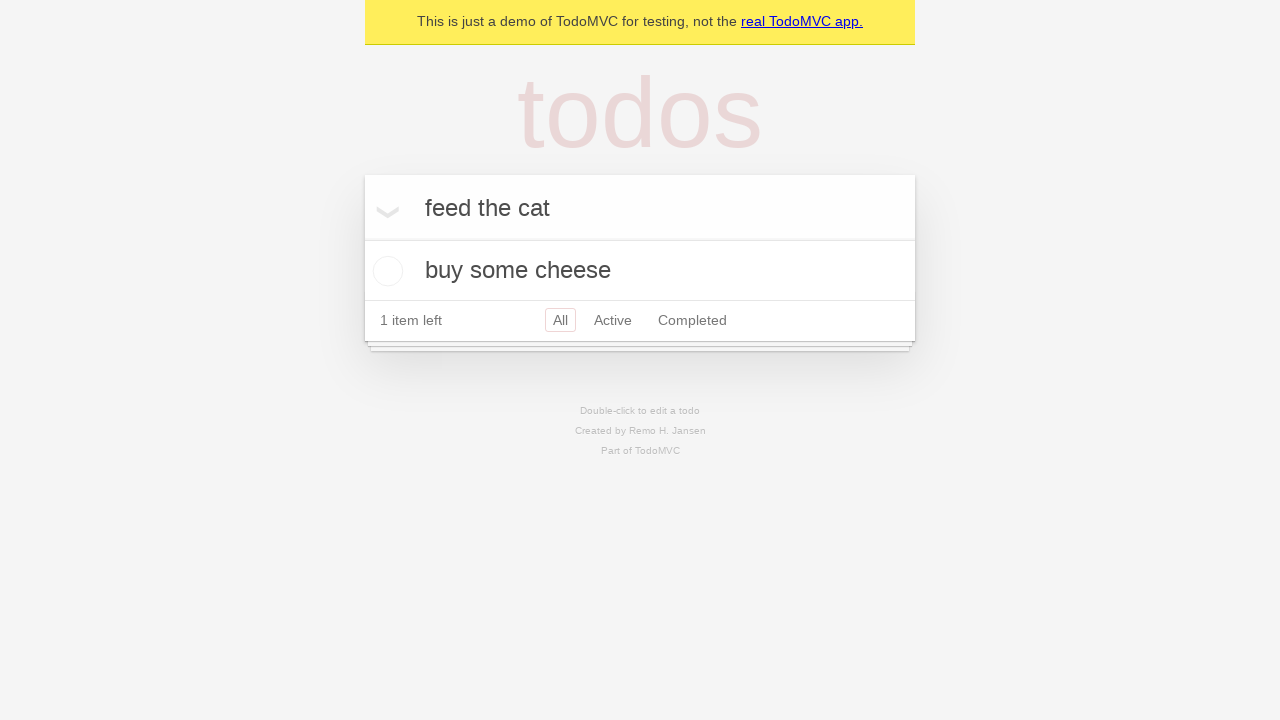

Pressed Enter to create todo item 'feed the cat' on internal:attr=[placeholder="What needs to be done?"i]
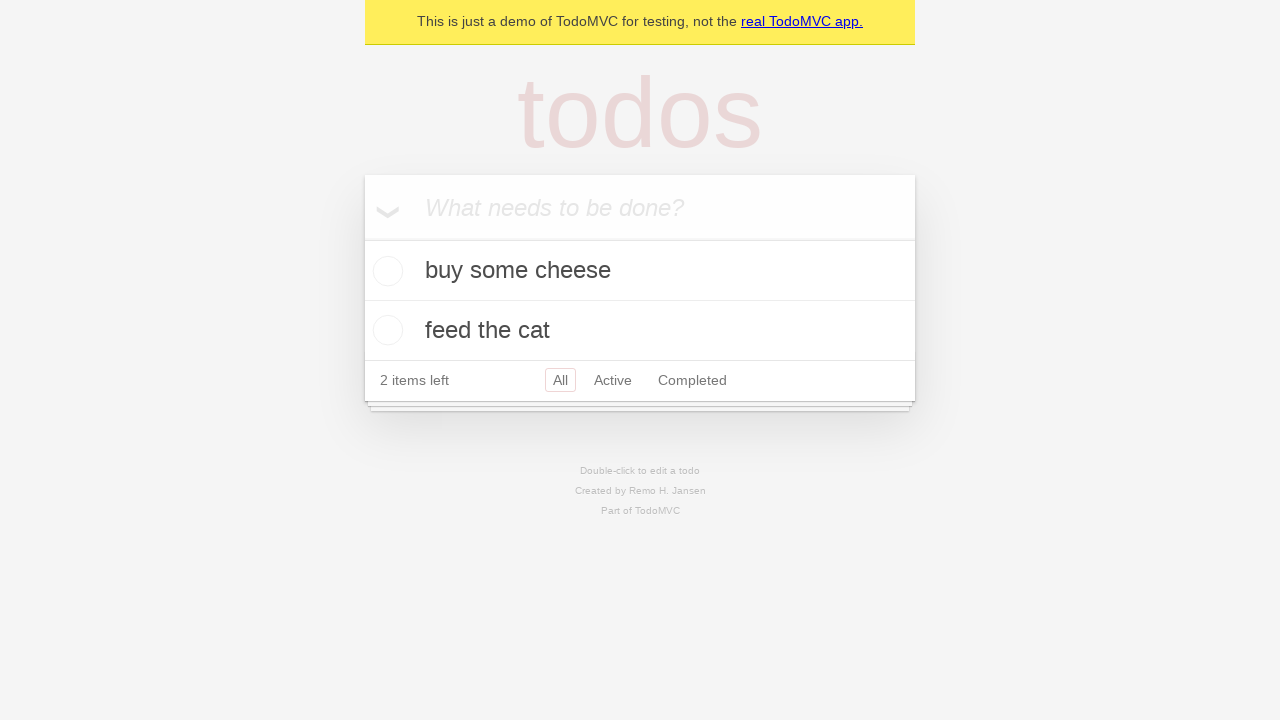

Filled new todo field with 'book a doctors appointment' on internal:attr=[placeholder="What needs to be done?"i]
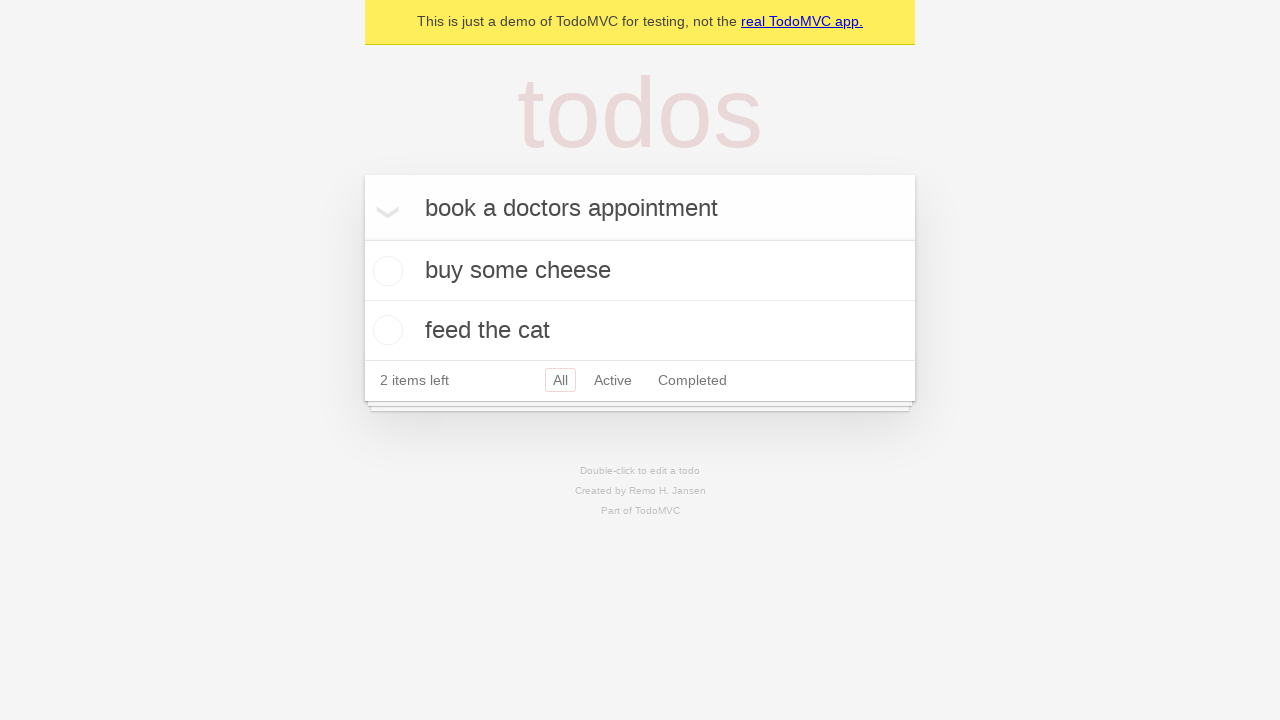

Pressed Enter to create todo item 'book a doctors appointment' on internal:attr=[placeholder="What needs to be done?"i]
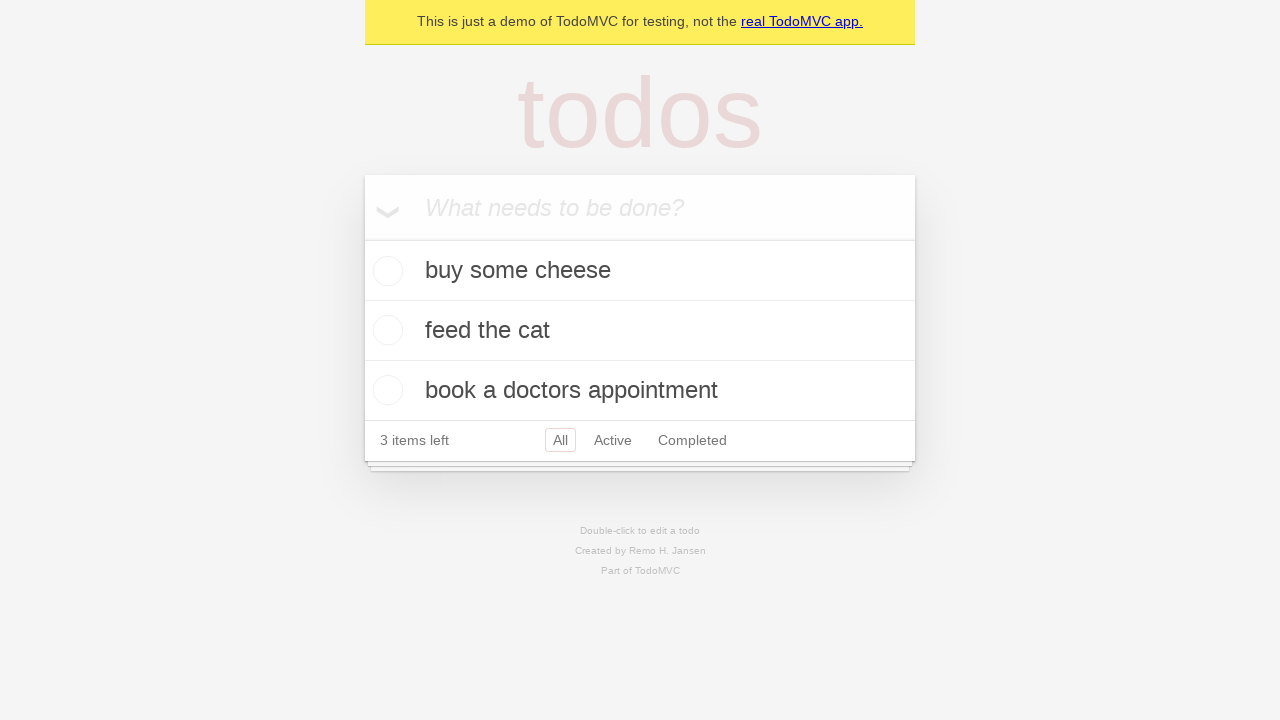

Double-clicked second todo item to enter edit mode at (640, 331) on internal:testid=[data-testid="todo-item"s] >> nth=1
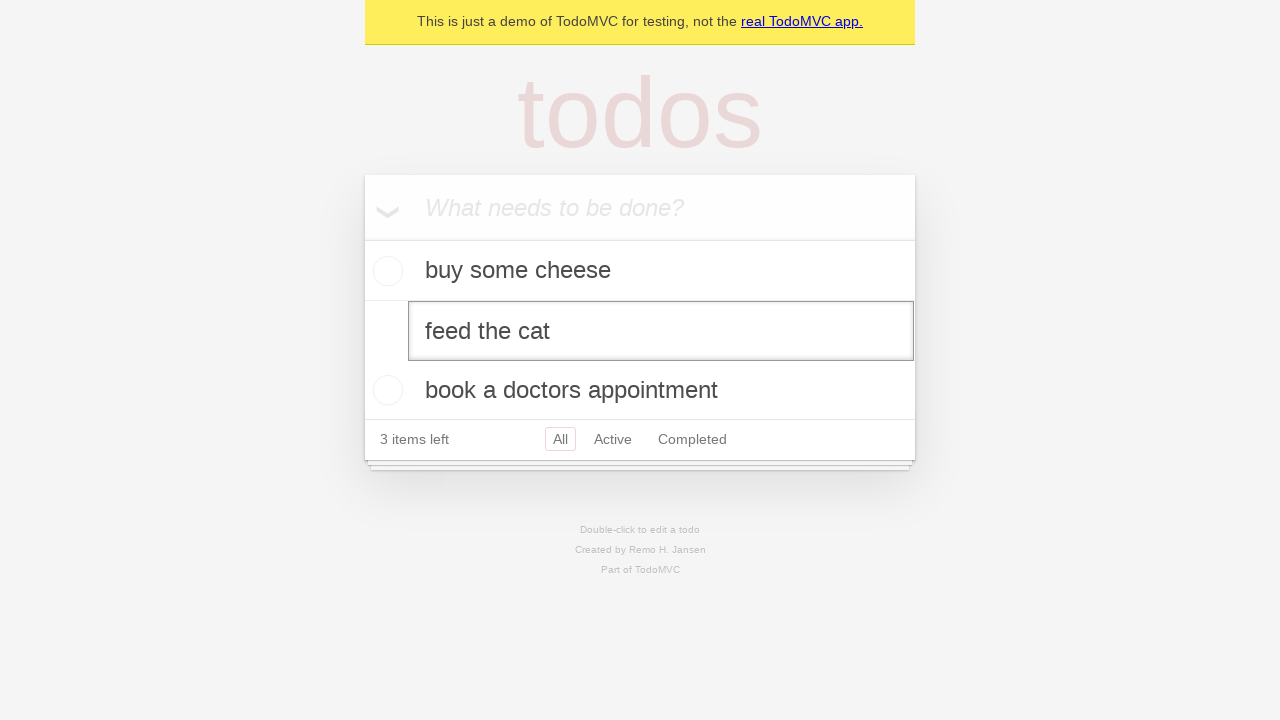

Filled edit field with text containing leading and trailing whitespace on internal:testid=[data-testid="todo-item"s] >> nth=1 >> internal:role=textbox[nam
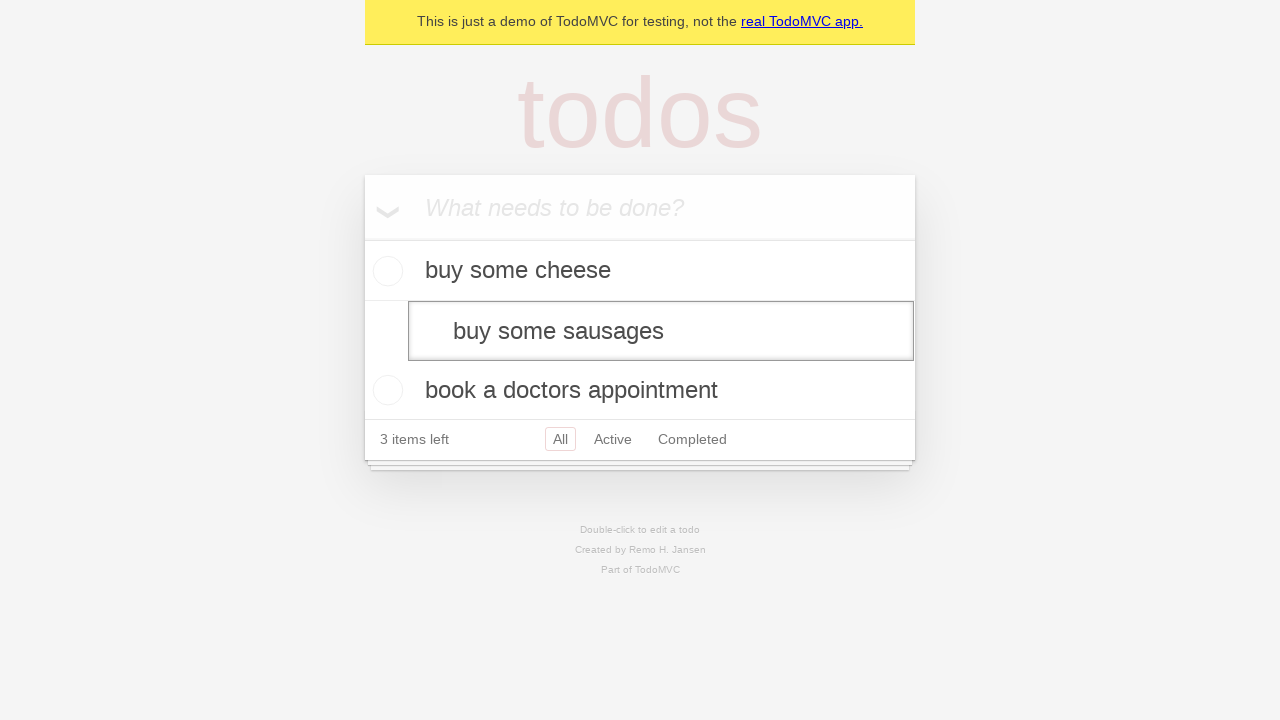

Pressed Enter to confirm edit and verify text is trimmed on internal:testid=[data-testid="todo-item"s] >> nth=1 >> internal:role=textbox[nam
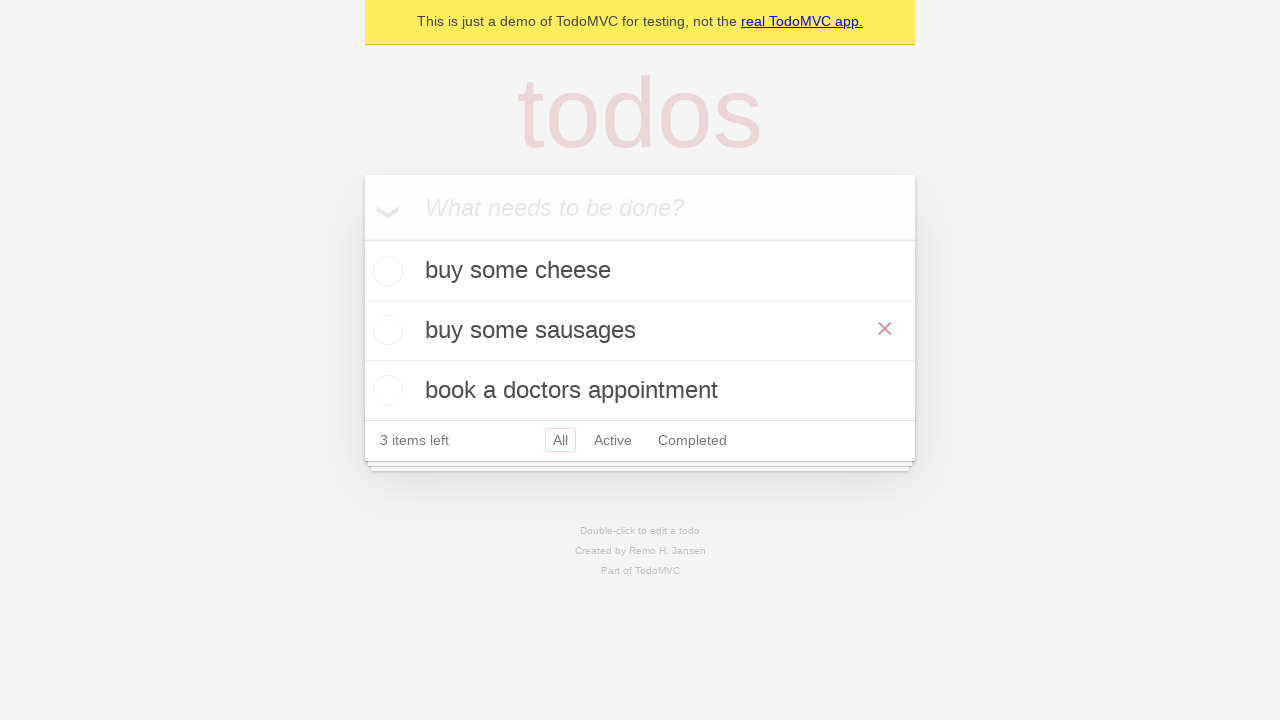

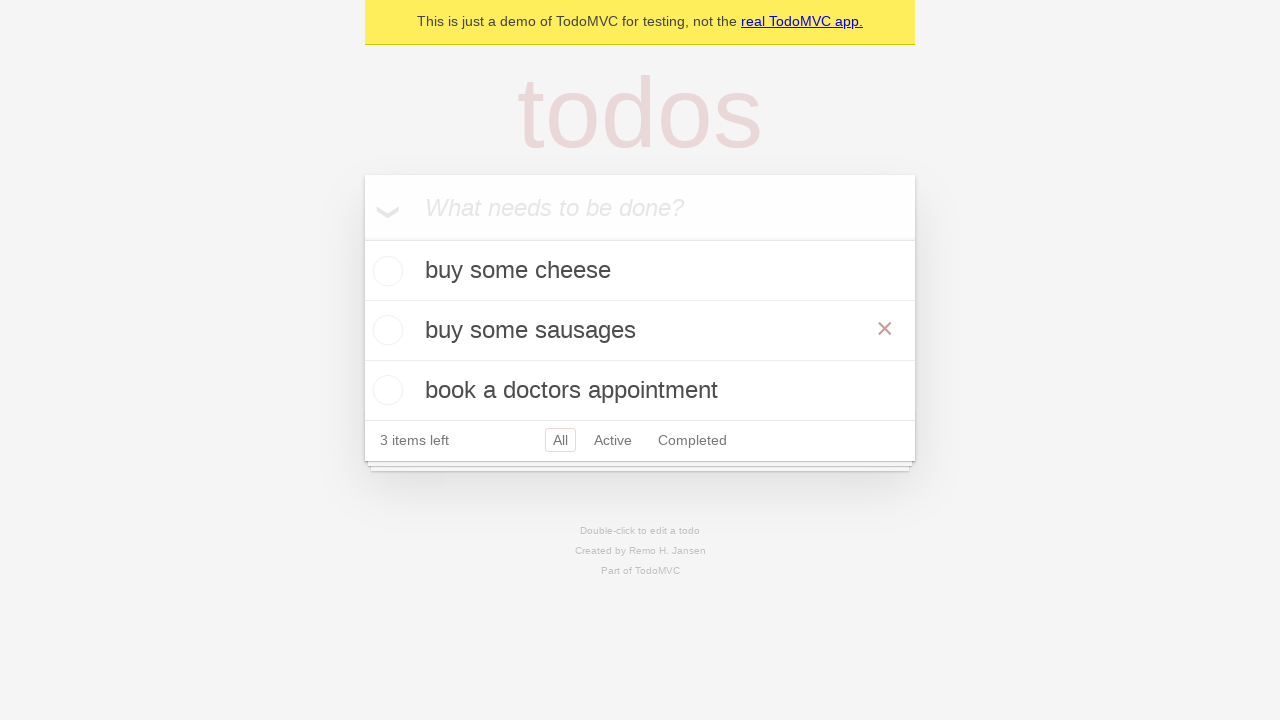